Tests radio button functionality by navigating to a radio buttons practice page and locating radio button elements

Starting URL: http://qa-automation-practice.netlify.app/radiobuttons.html

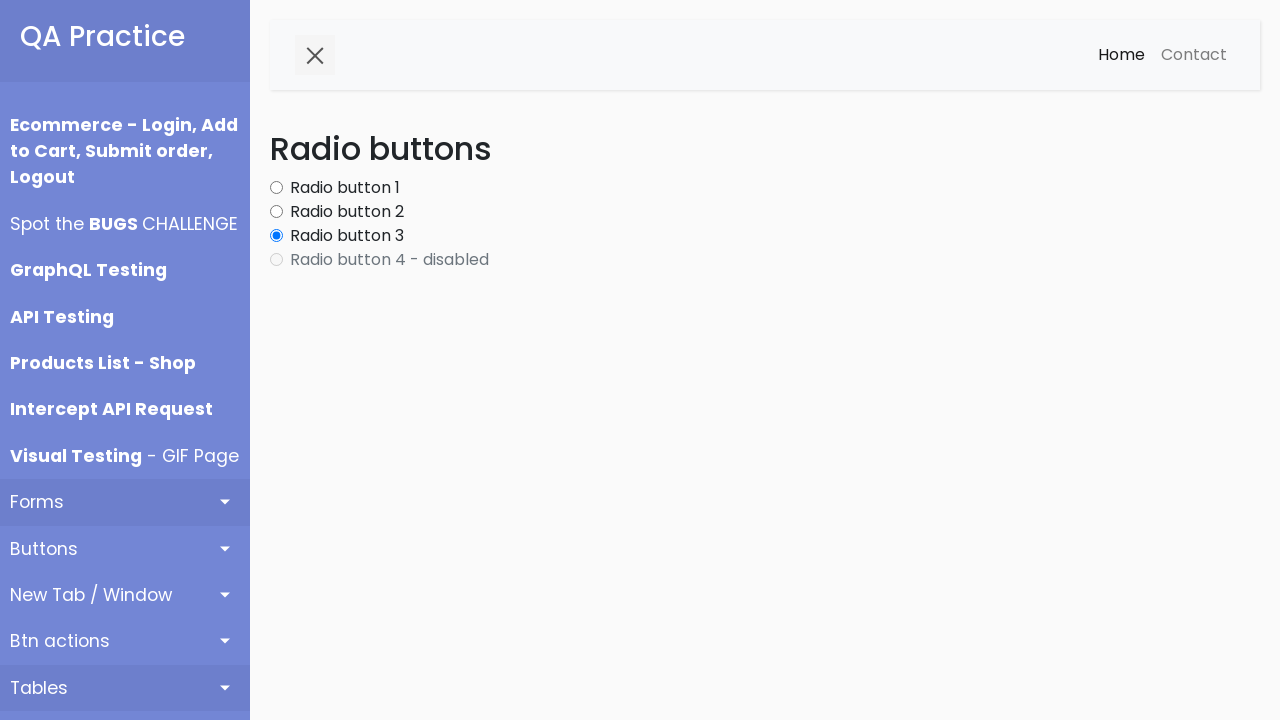

Waited for radio button elements to be visible on the page
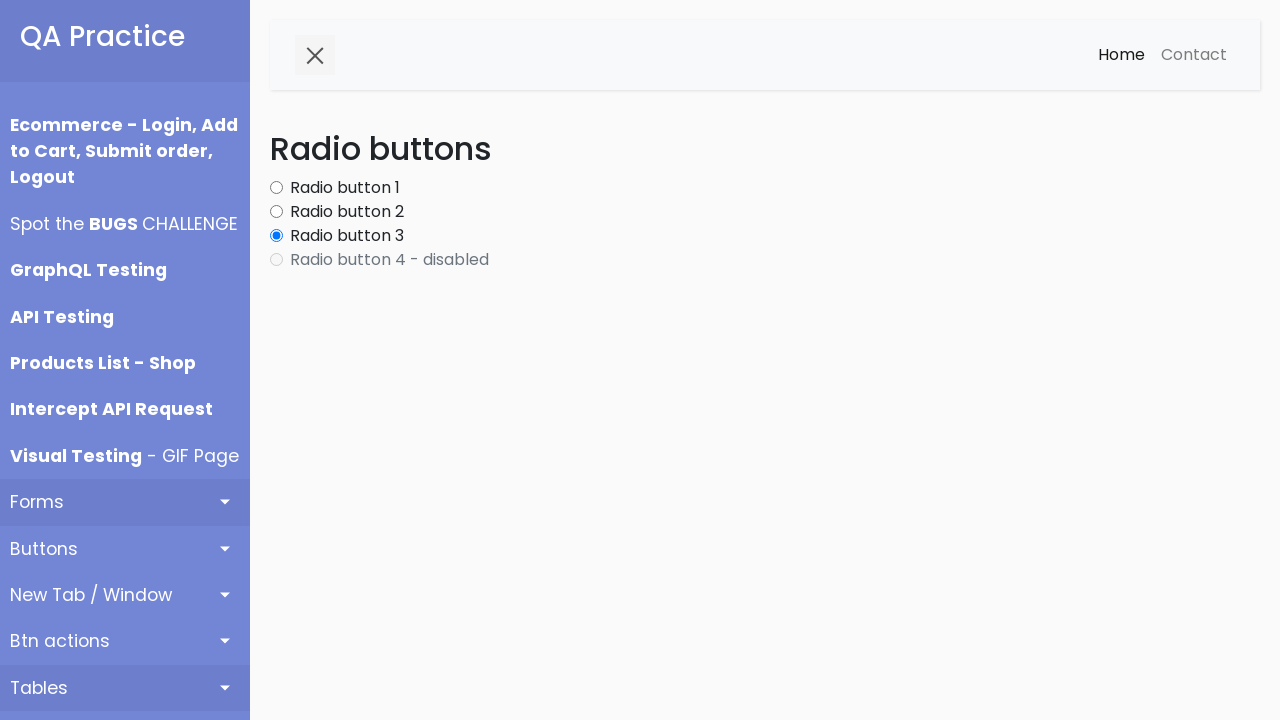

Located all radio button elements on the page
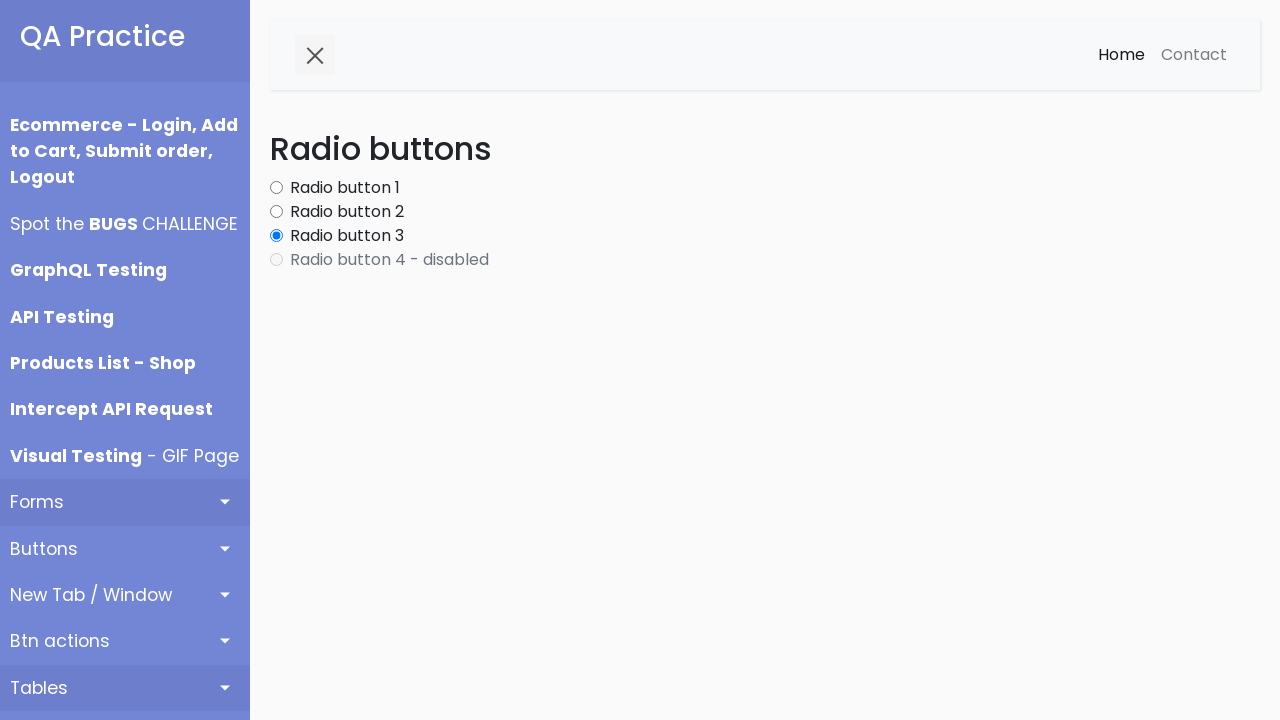

Clicked the first radio button to test interaction at (276, 188) on input[type='radio'] >> nth=0
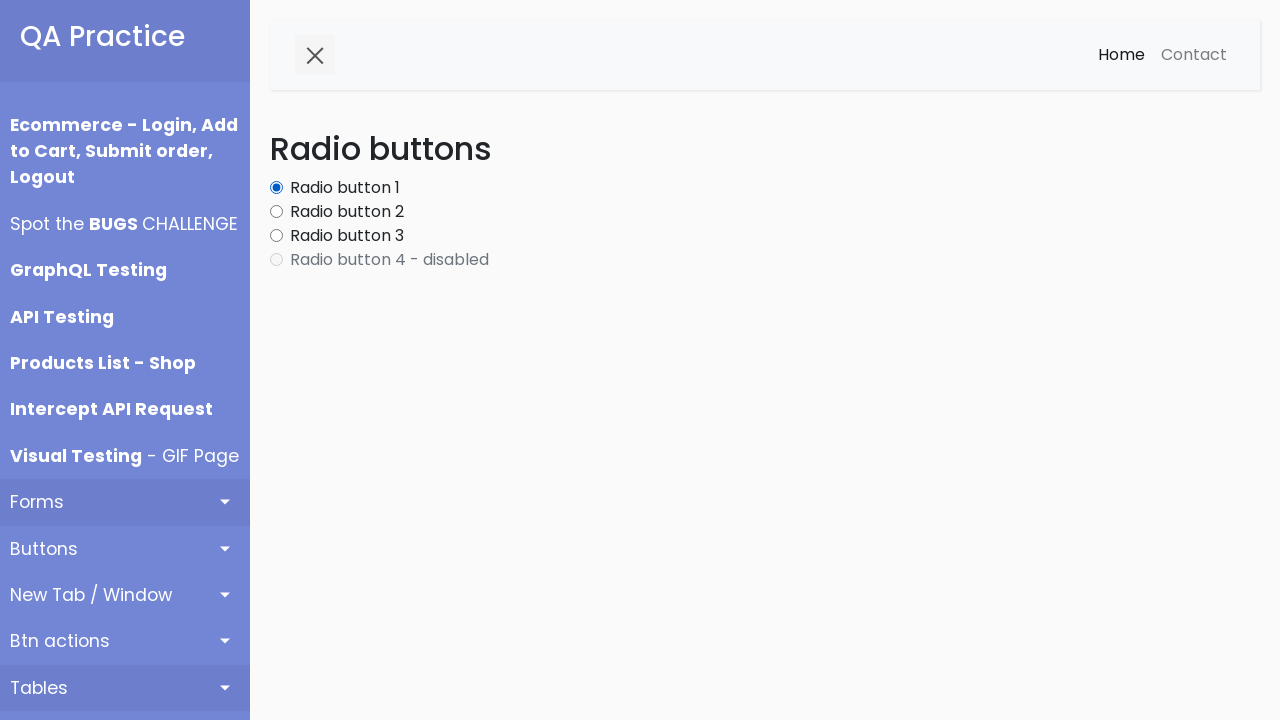

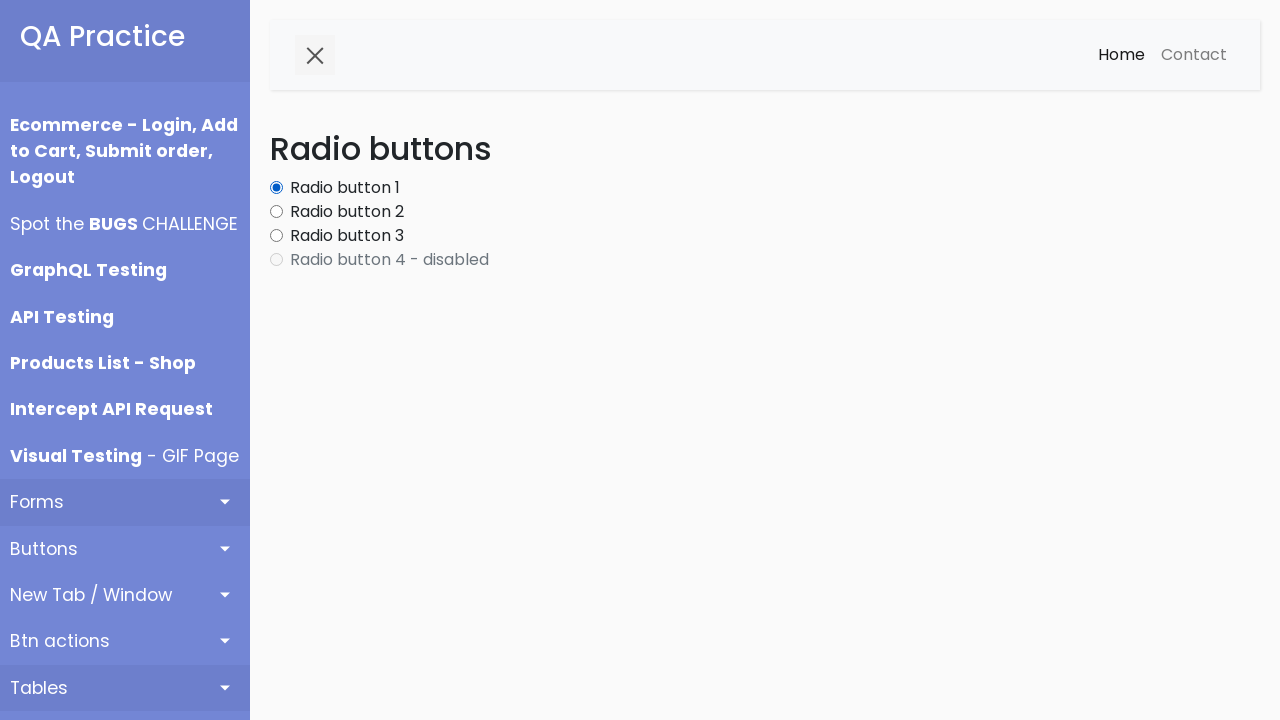